Tests JavaScript prompt alert functionality by navigating to the alerts page, triggering a prompt, entering text "ABC", accepting the alert, and verifying the result message displays correctly.

Starting URL: https://the-internet.herokuapp.com/

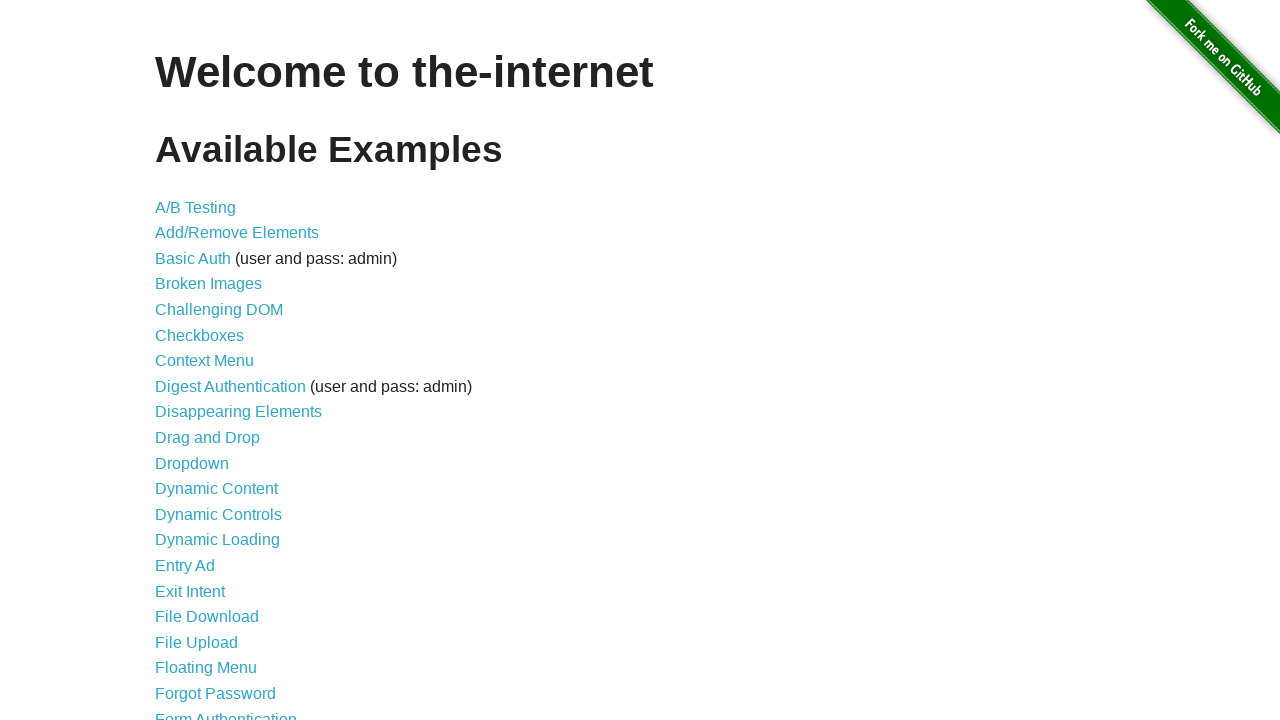

Clicked on JavaScript Alerts link at (214, 361) on text=JavaScript Alerts
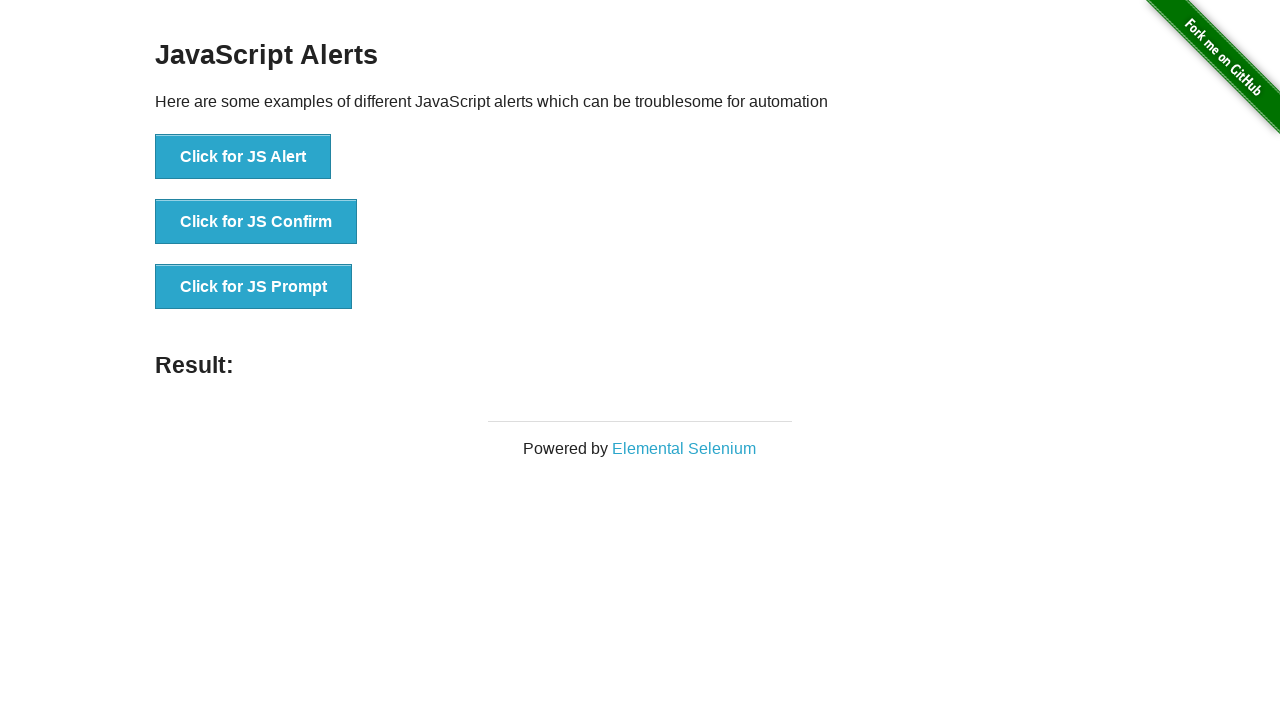

Waited for content section to load
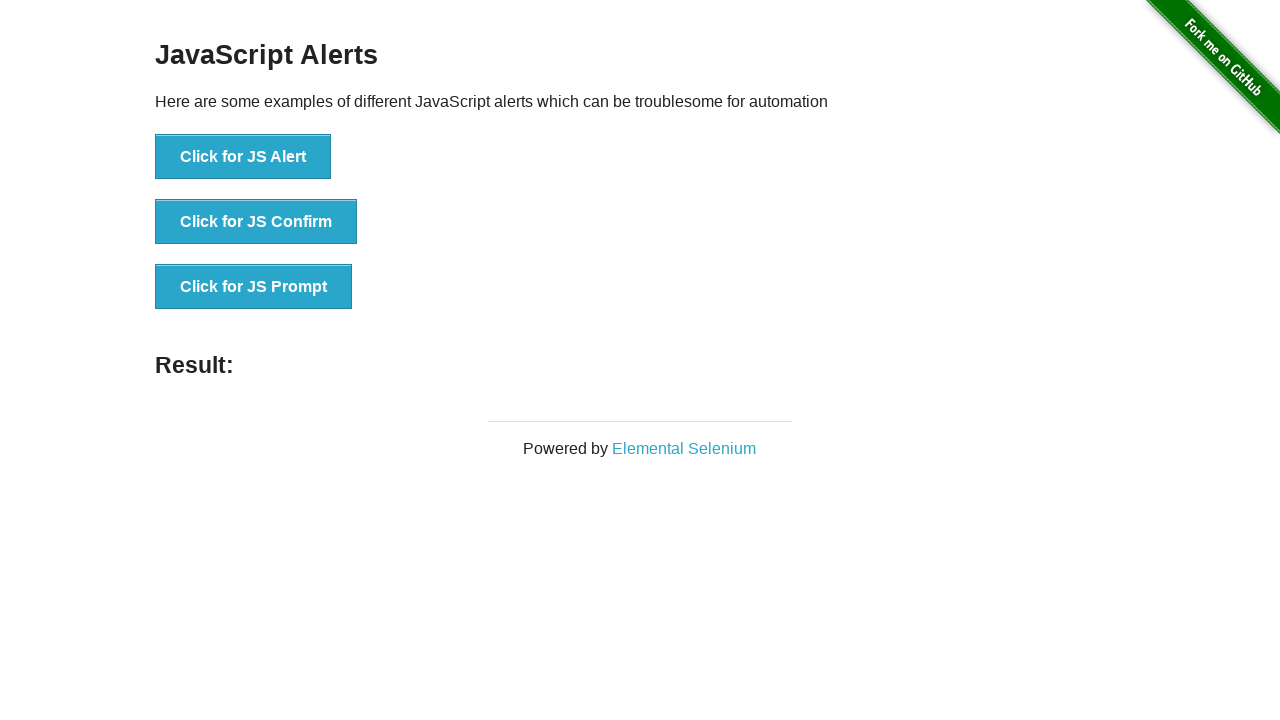

Clicked the JS Prompt button at (254, 287) on xpath=//*[@id='content']/div/ul/li[3]/button
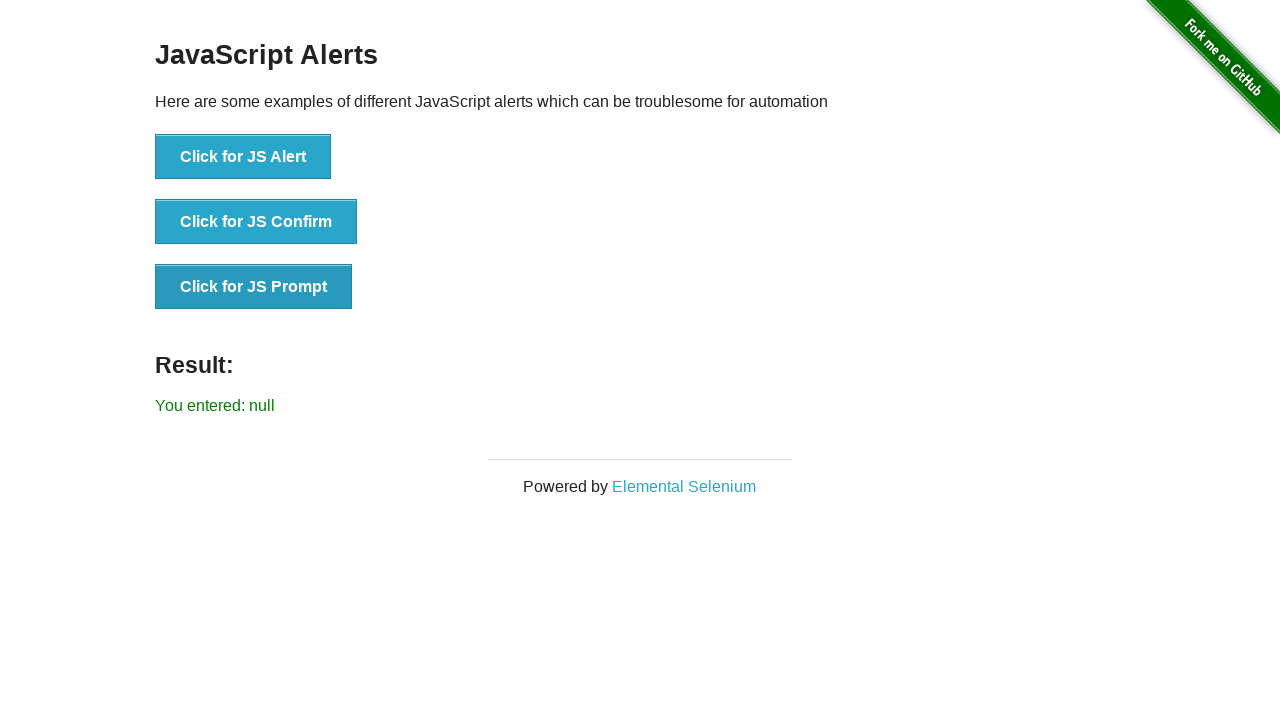

Set up dialog handler to accept prompt with 'ABC'
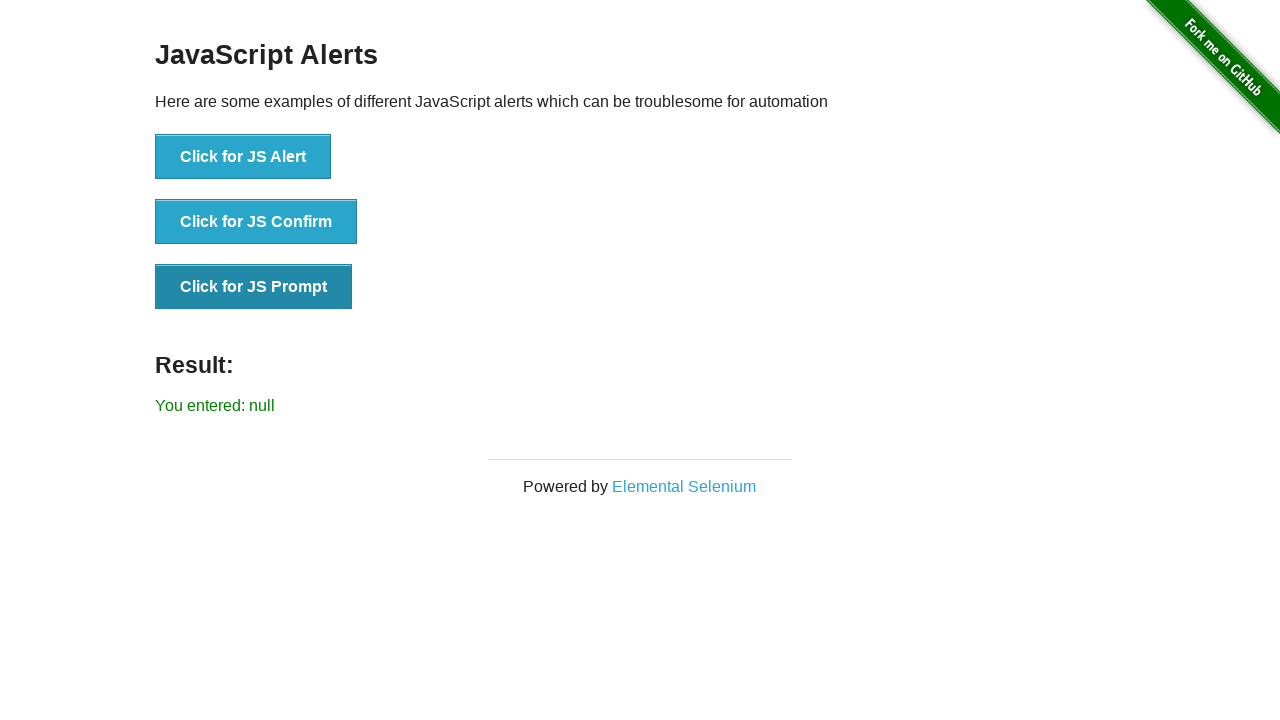

Clicked 'Click for JS Prompt' button to trigger dialog at (254, 287) on button:has-text('Click for JS Prompt')
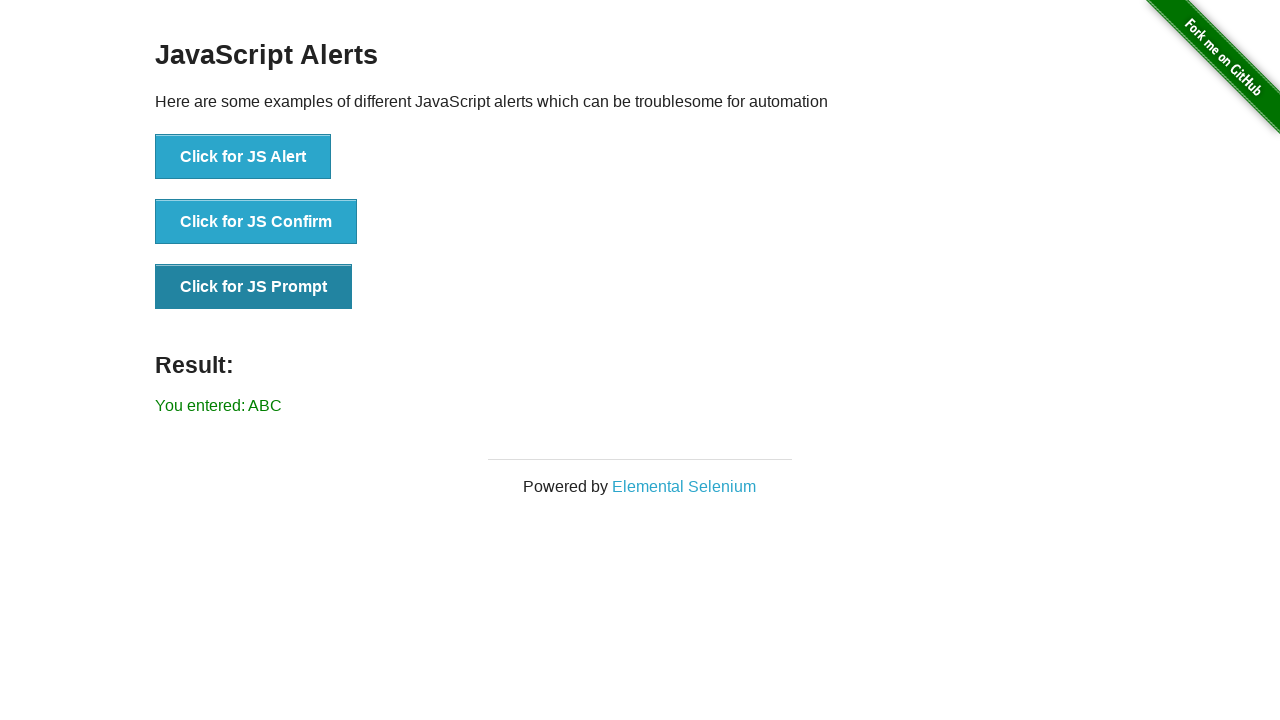

Waited for result message to appear
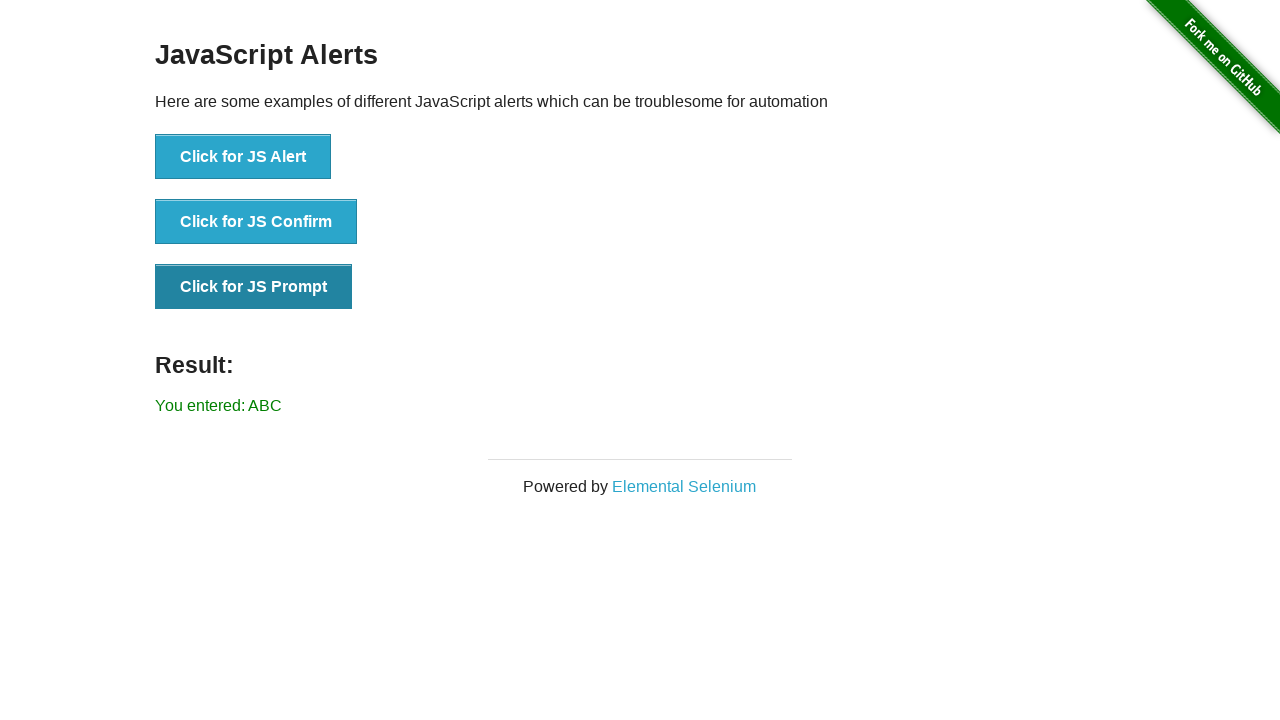

Retrieved result text content
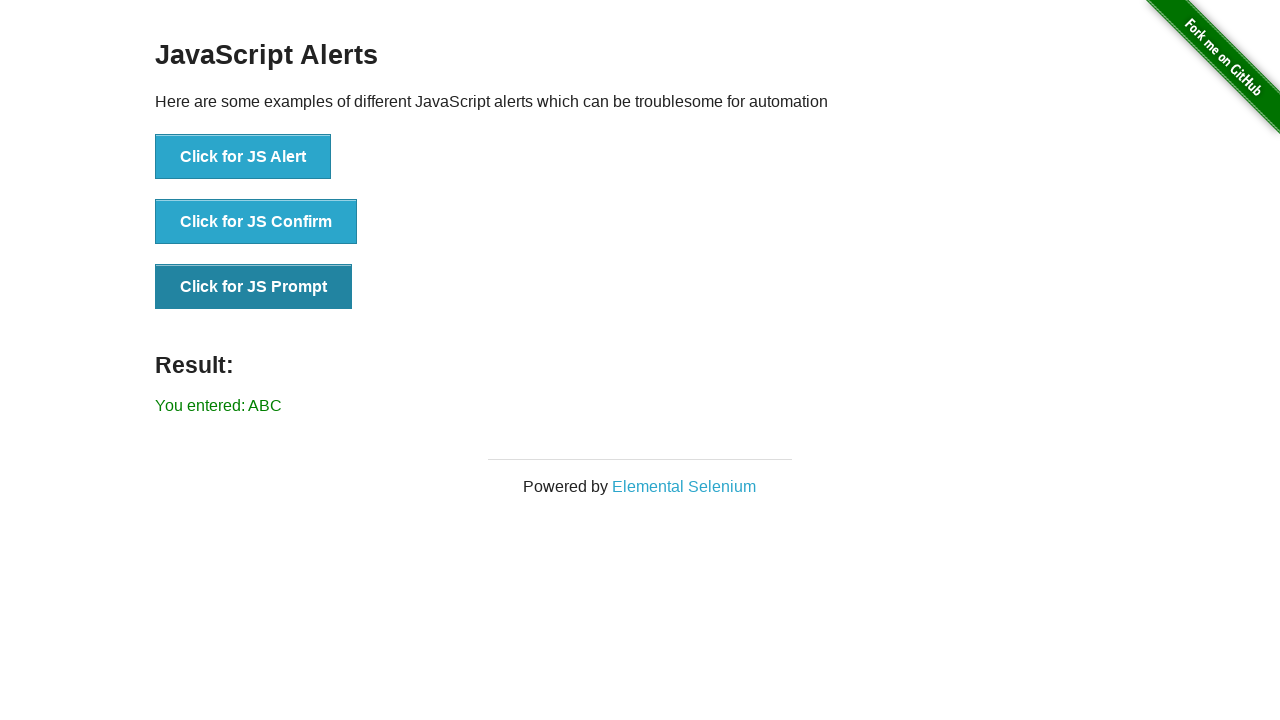

Verified result message displays 'You entered: ABC' correctly
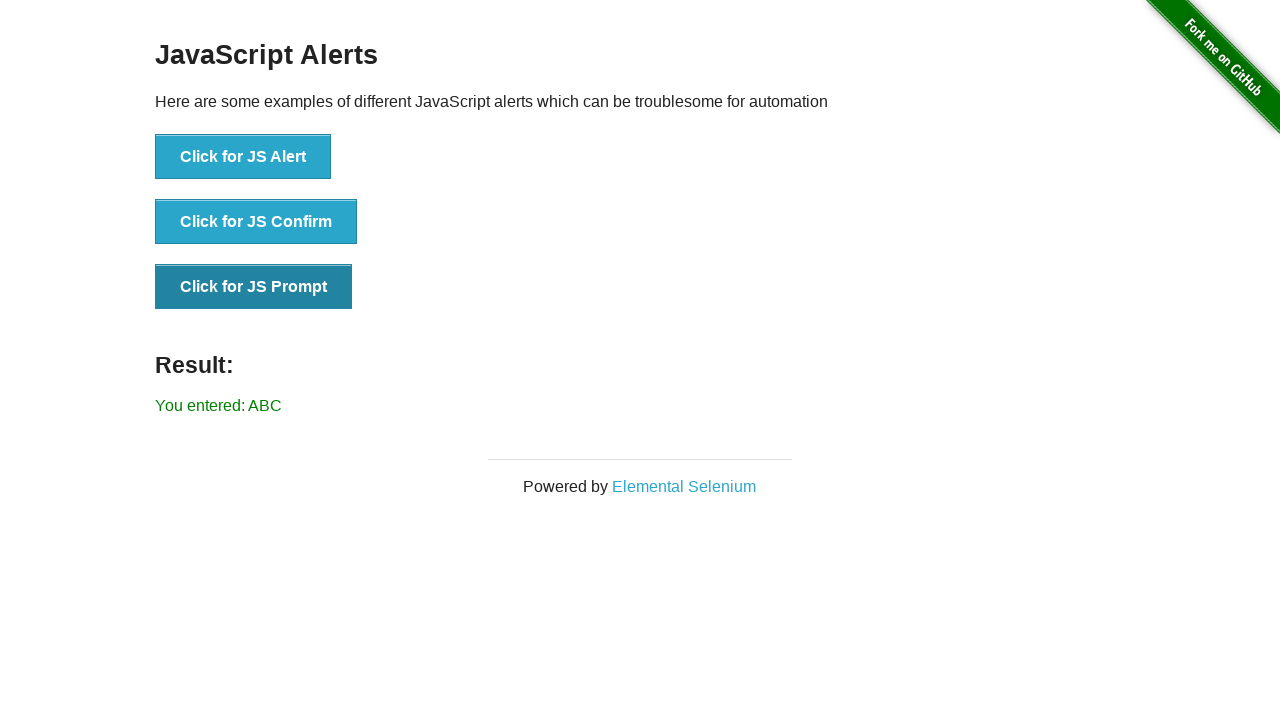

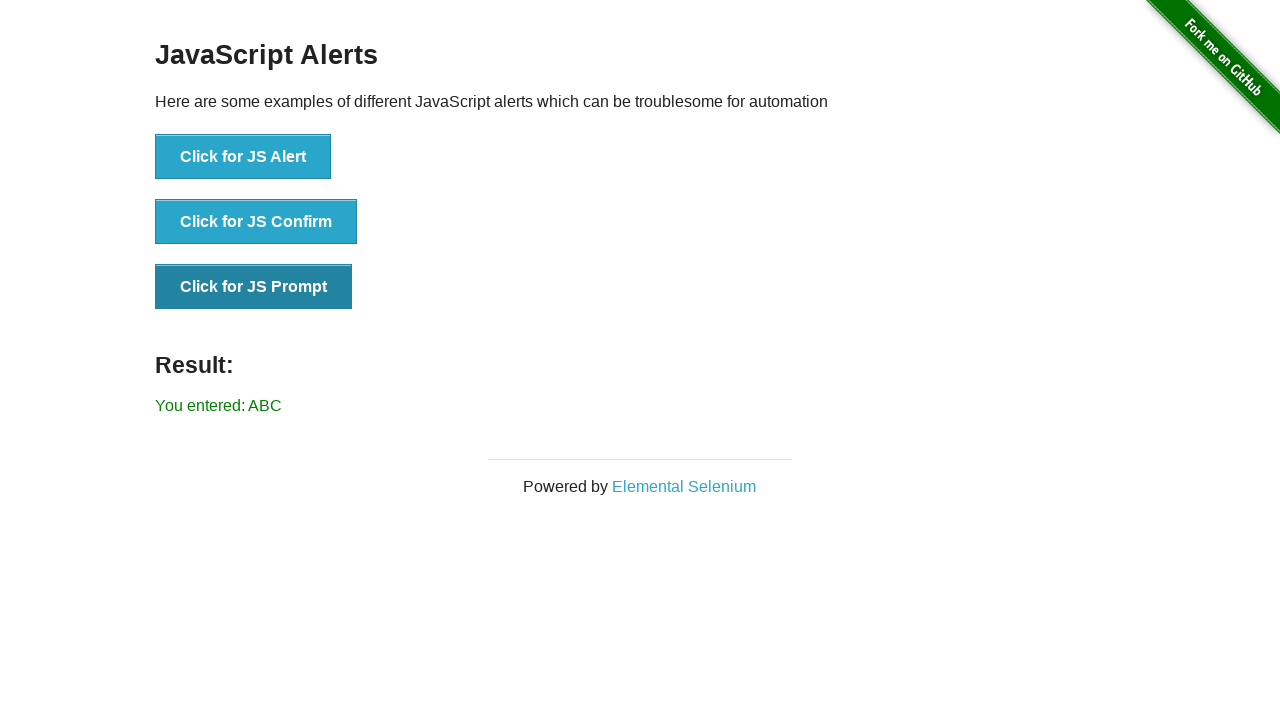